Tests iframe handling by switching focus to an embedded iframe, clicking a lifetime access link, and waiting for subscriber content to load.

Starting URL: https://rahulshettyacademy.com/AutomationPractice/

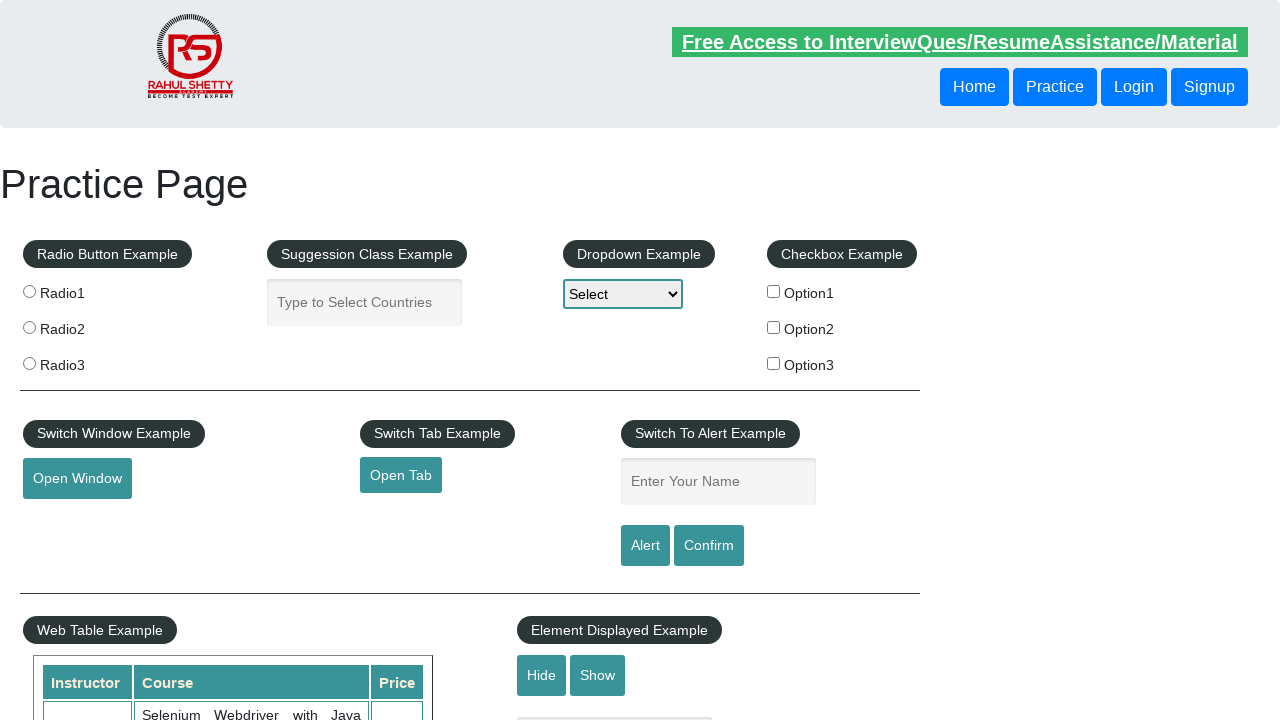

Located the courses iframe element
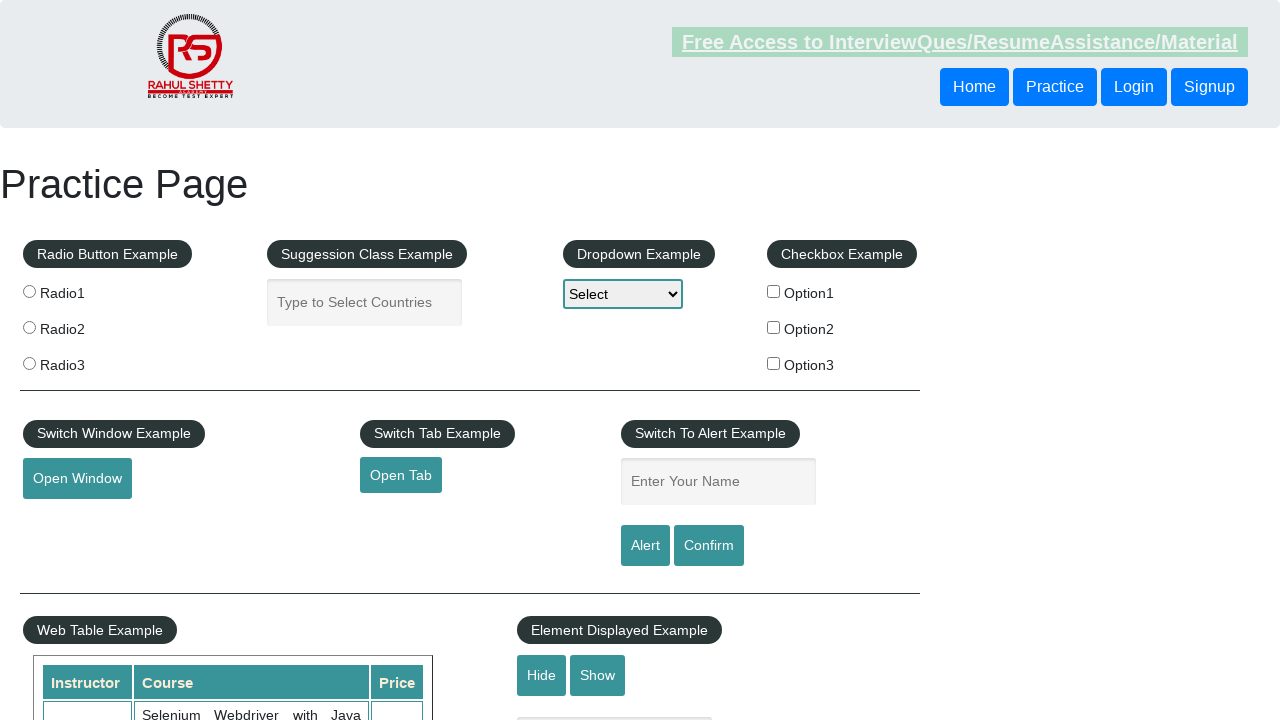

Clicked the lifetime access link within the iframe at (307, 360) on #courses-iframe >> nth=0 >> internal:control=enter-frame >> li a[href*='lifetime
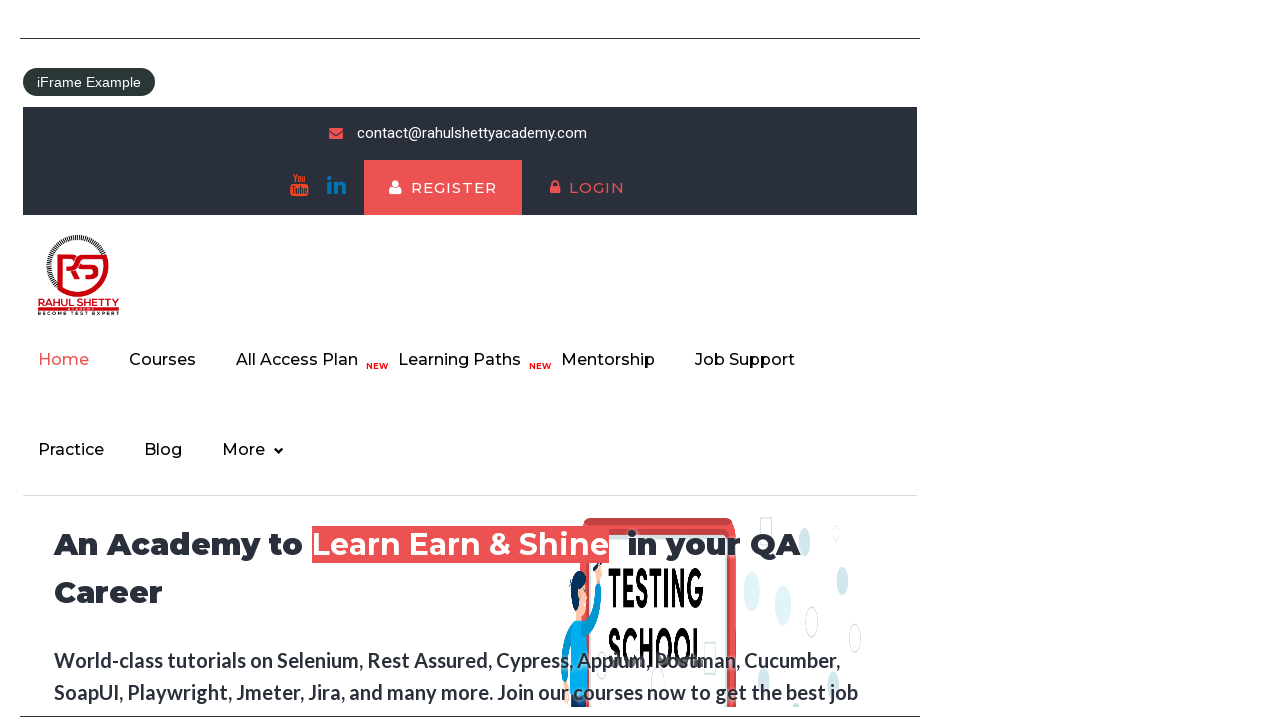

Waited for subscriber content header to load (timeout: 20s)
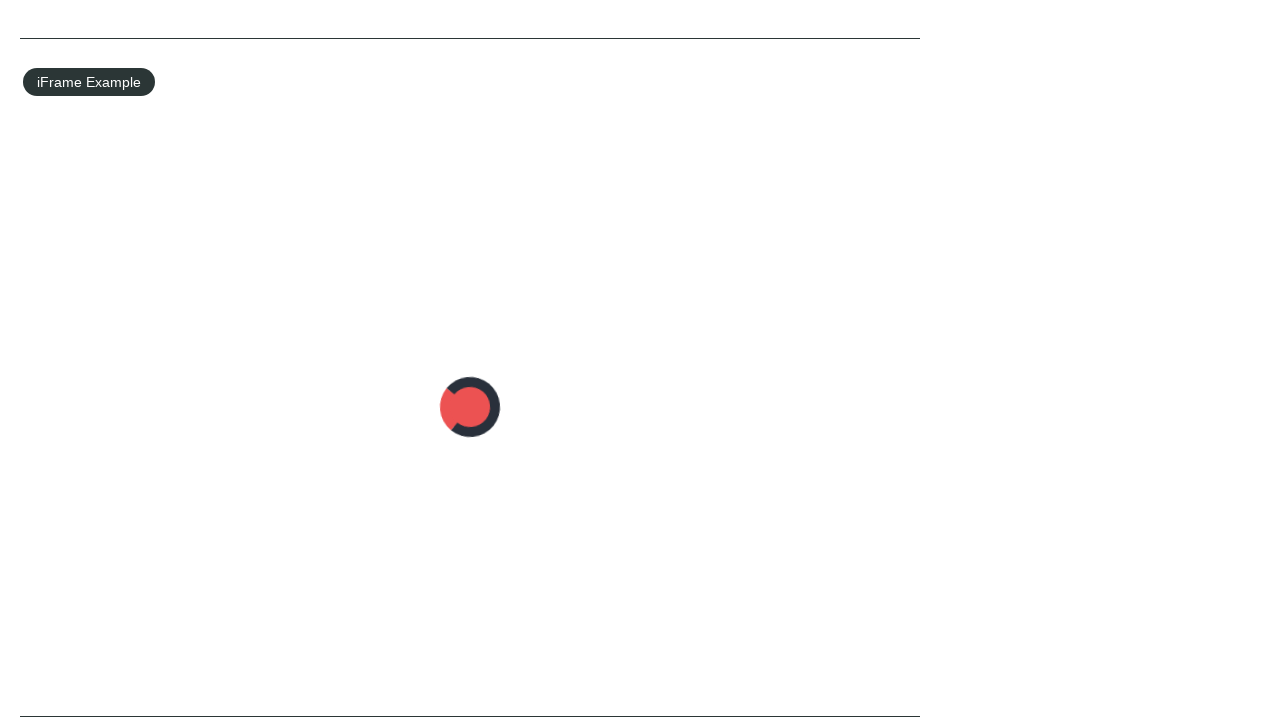

Retrieved text content from subscriber header
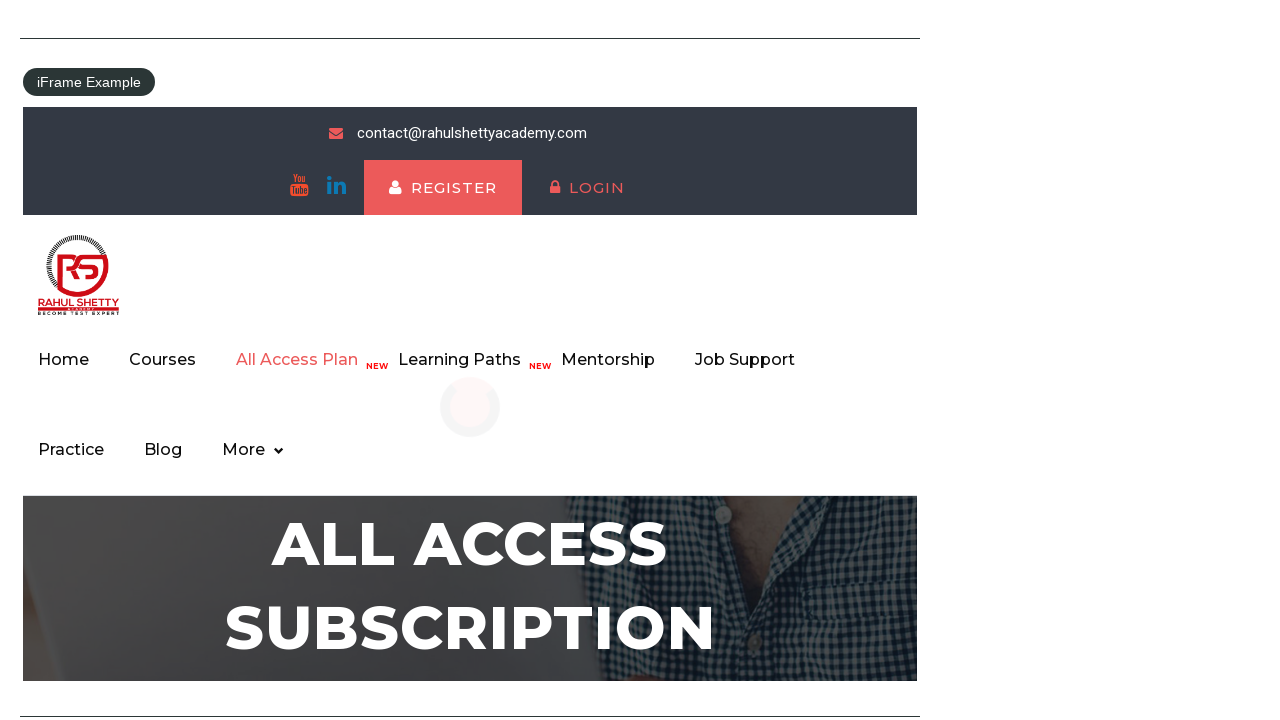

Printed extracted text from subscriber header
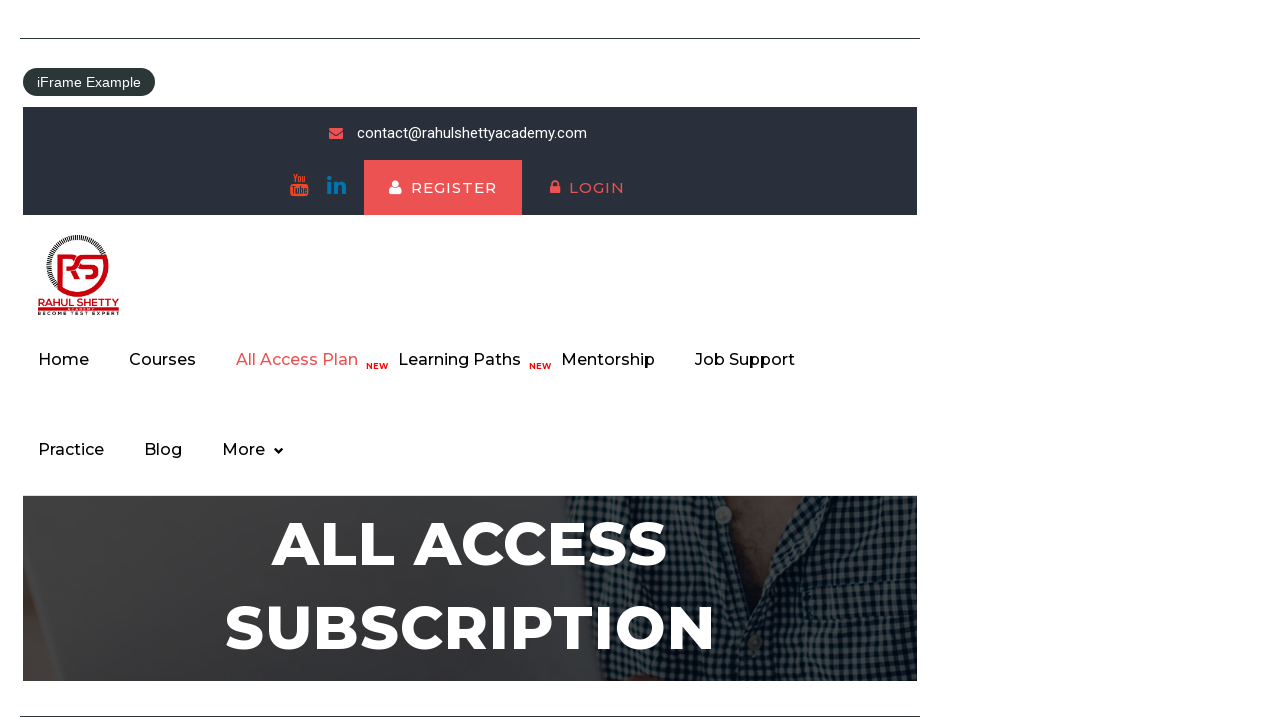

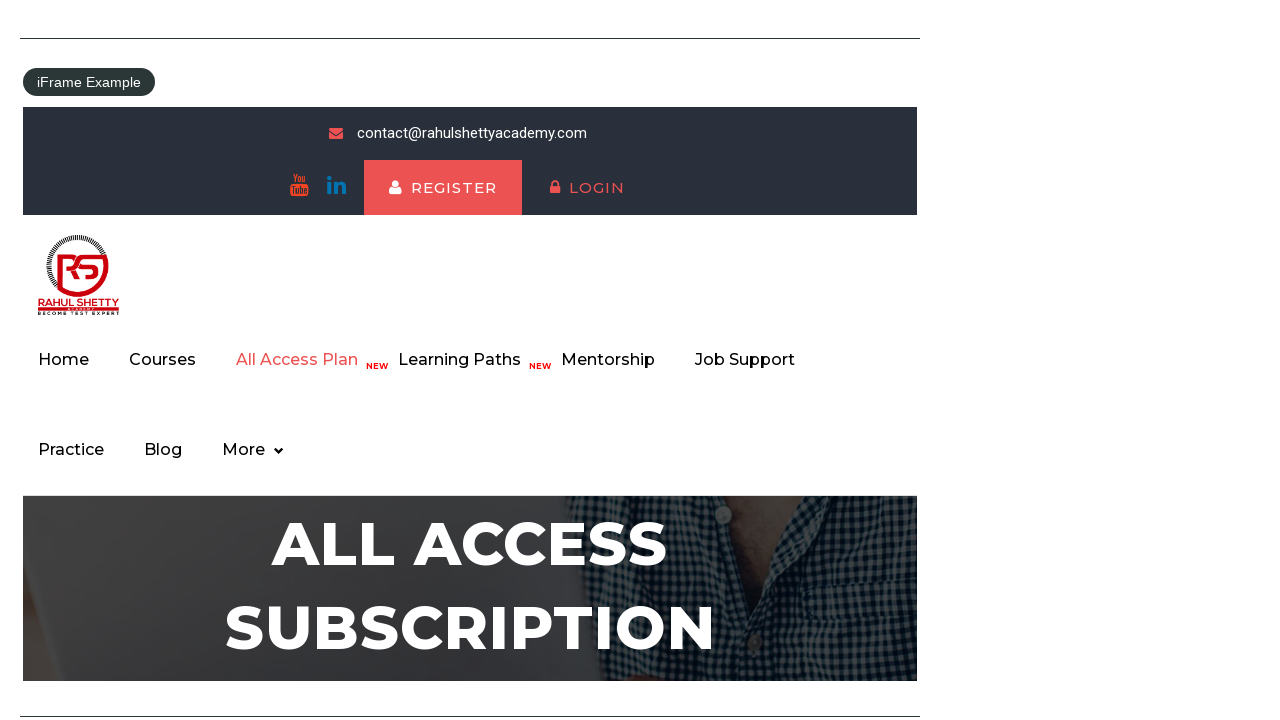